Attempts to test window handling with explicit waits, though the original test has some issues with element selectors

Starting URL: http://the-internet.herokuapp.com/windows

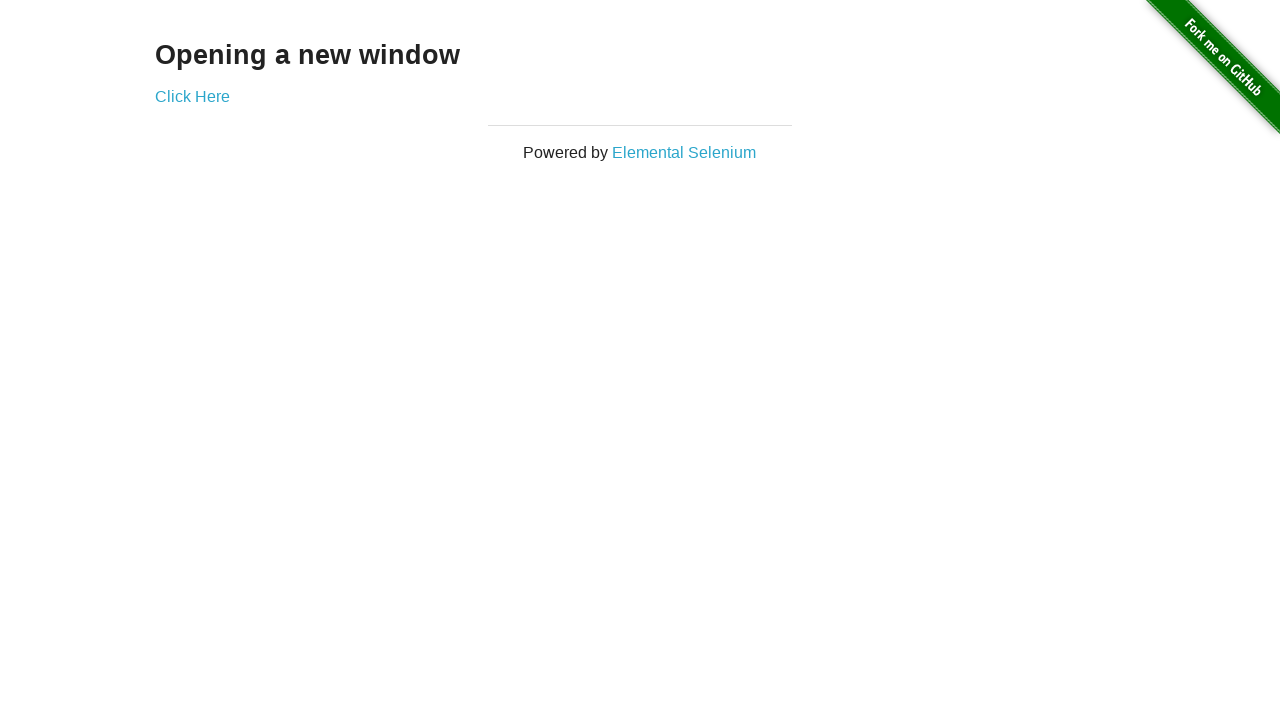

Waited for page to load completely (networkidle)
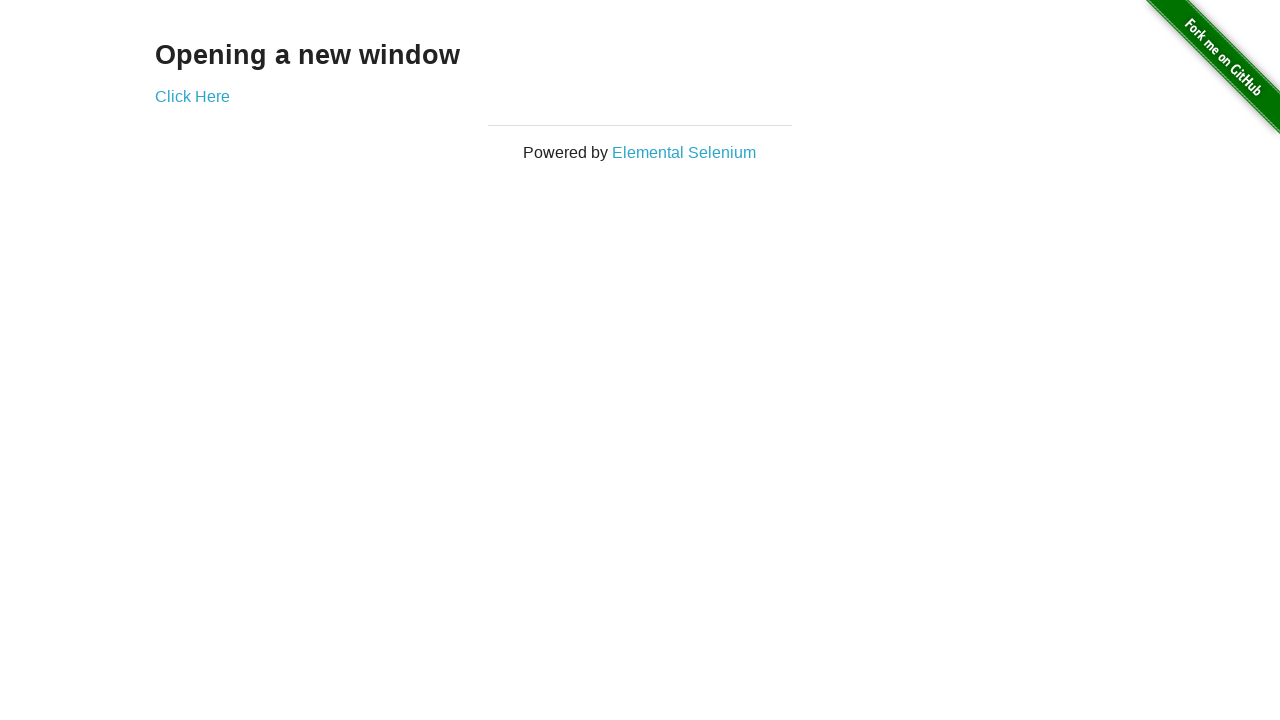

Clicked 'Click Here' link to open new window at (192, 96) on text=Click Here
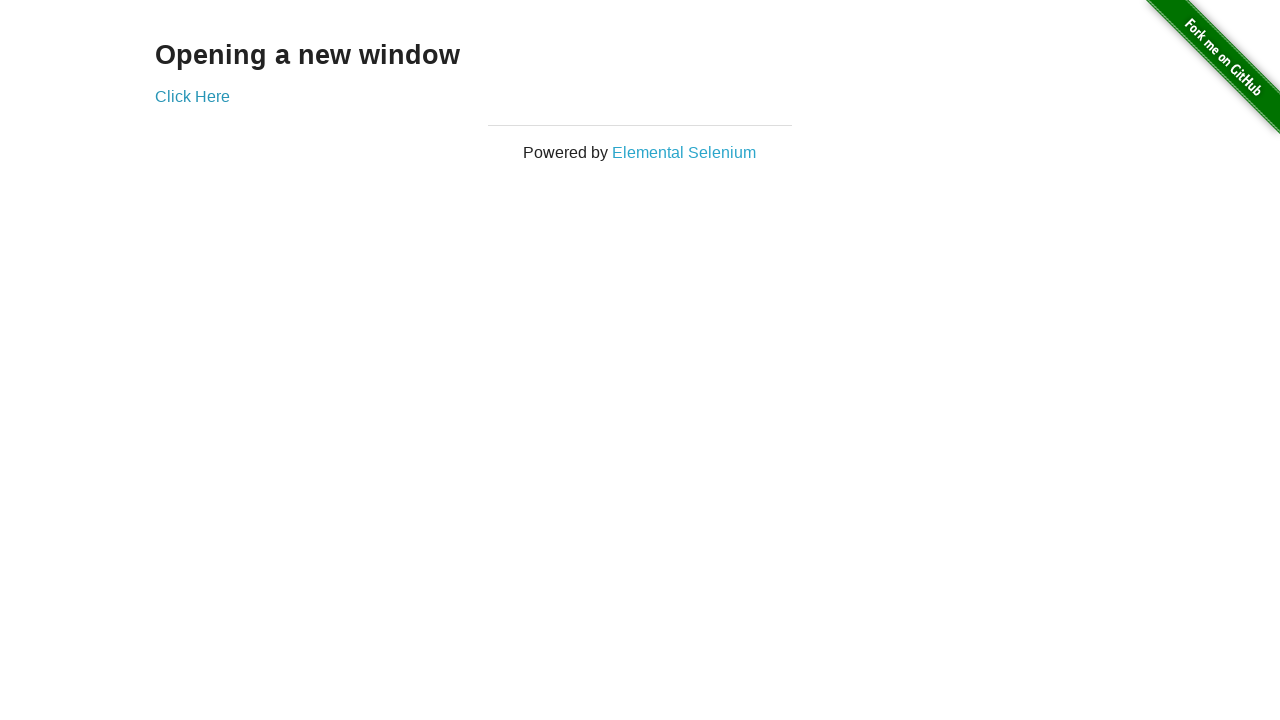

Clicked 'Click Here' link and captured new page context at (192, 96) on text=Click Here
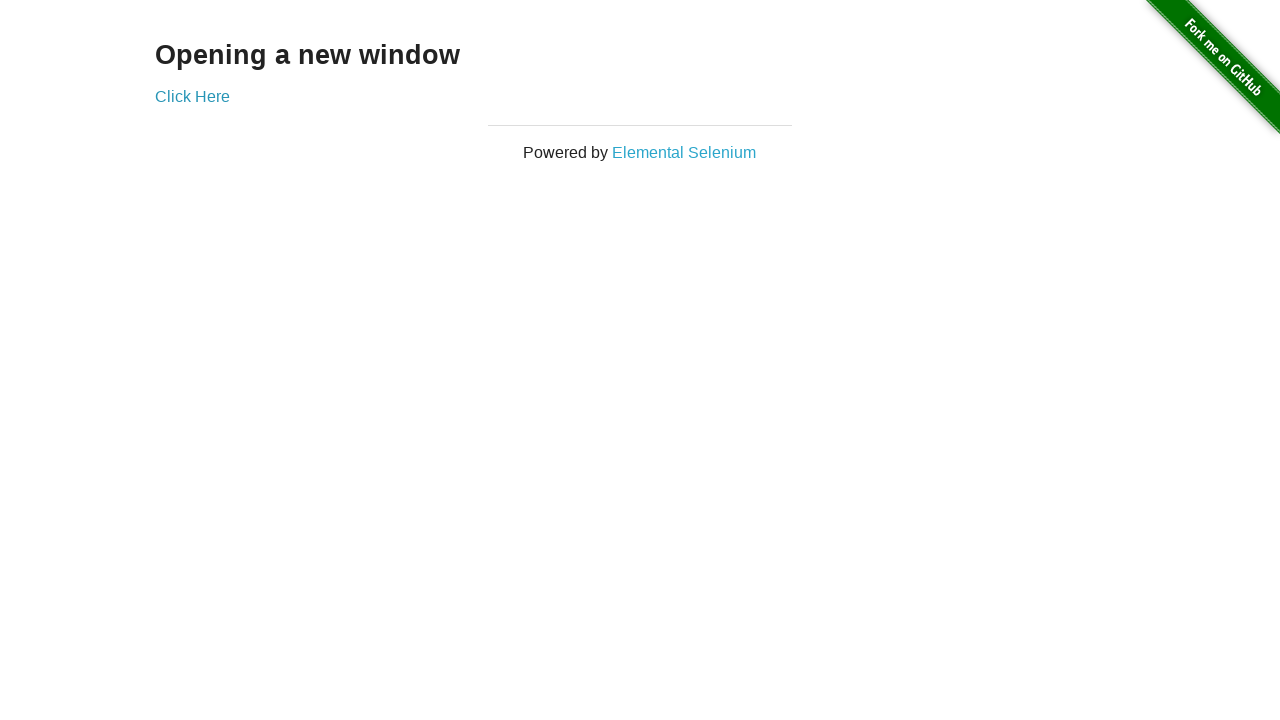

Retrieved new page object from context
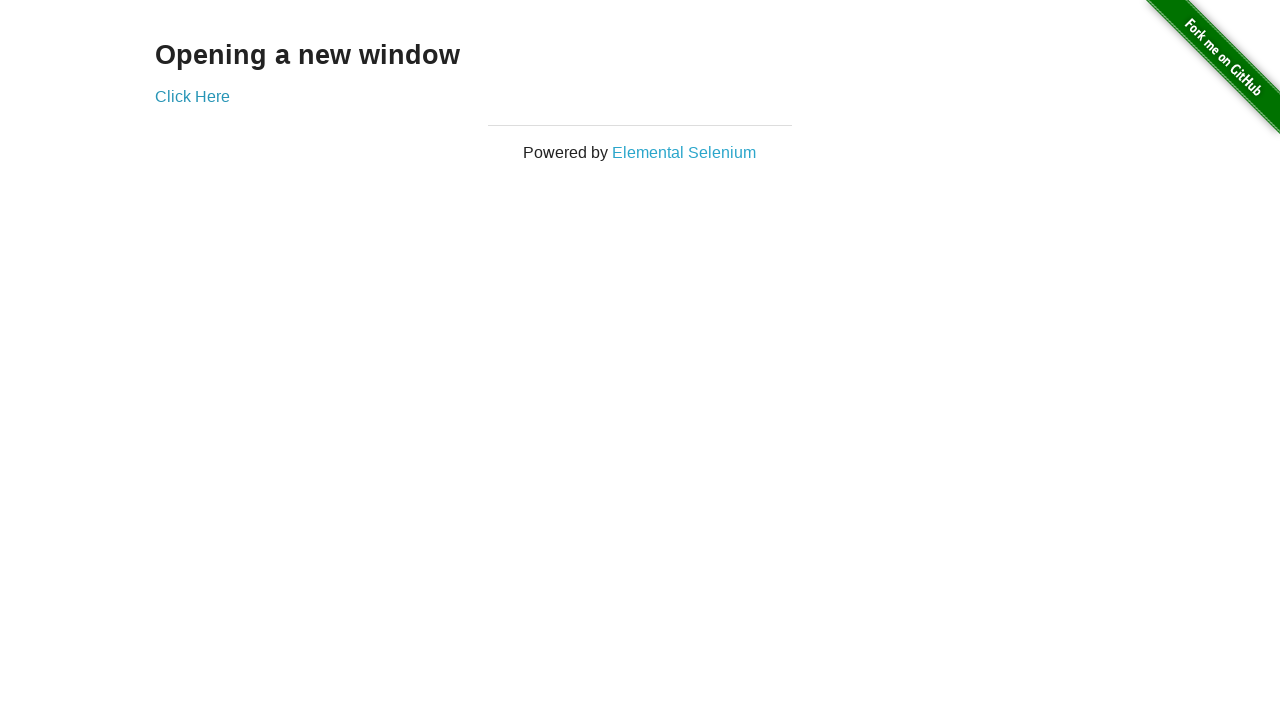

Waited for new page to load
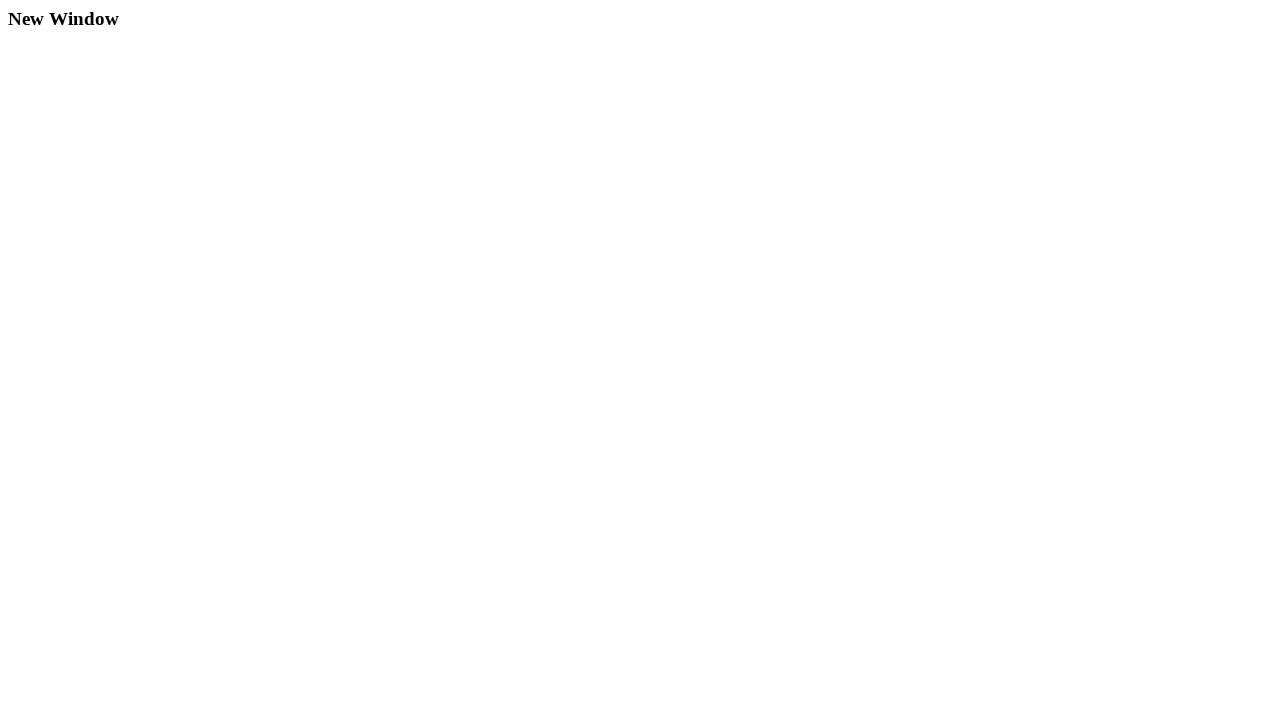

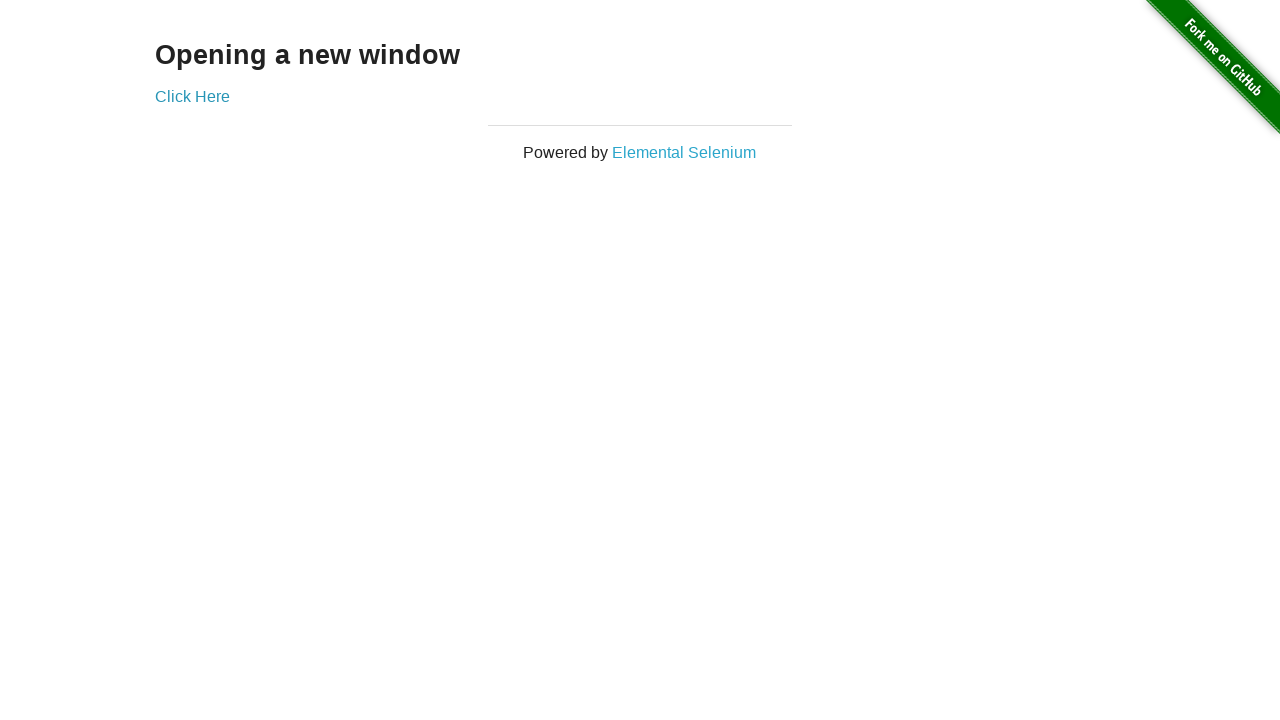